Tests radio button functionality on DemoQA by selecting the Yes and Impressive radio buttons and verifying the selection messages appear.

Starting URL: https://demoqa.com

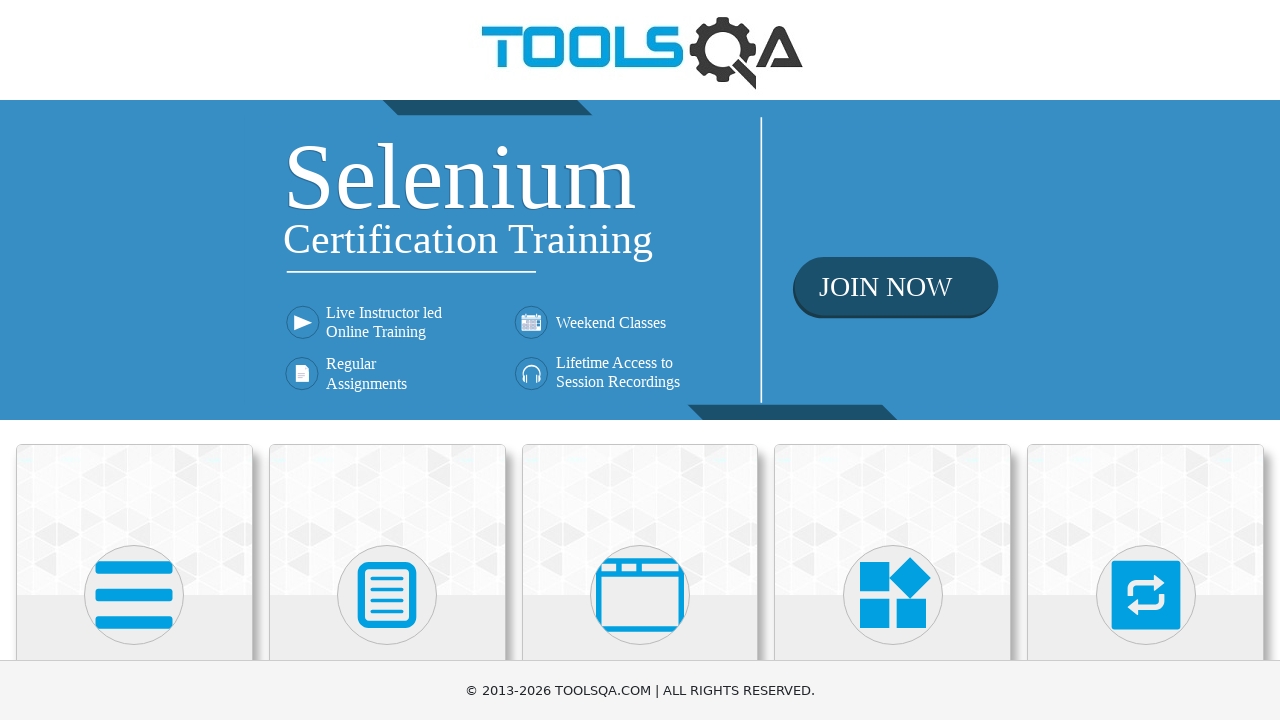

Clicked on Elements card at (134, 360) on text=Elements
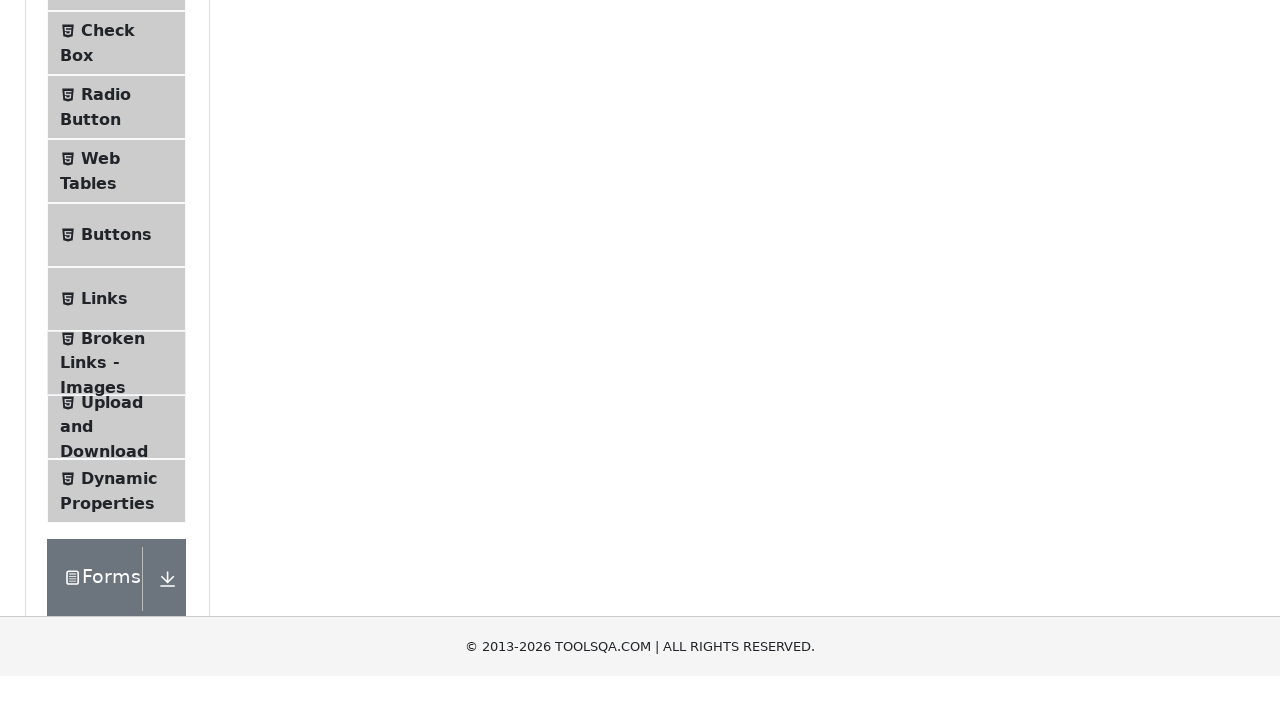

Clicked on Radio Button menu item at (106, 376) on text=Radio Button
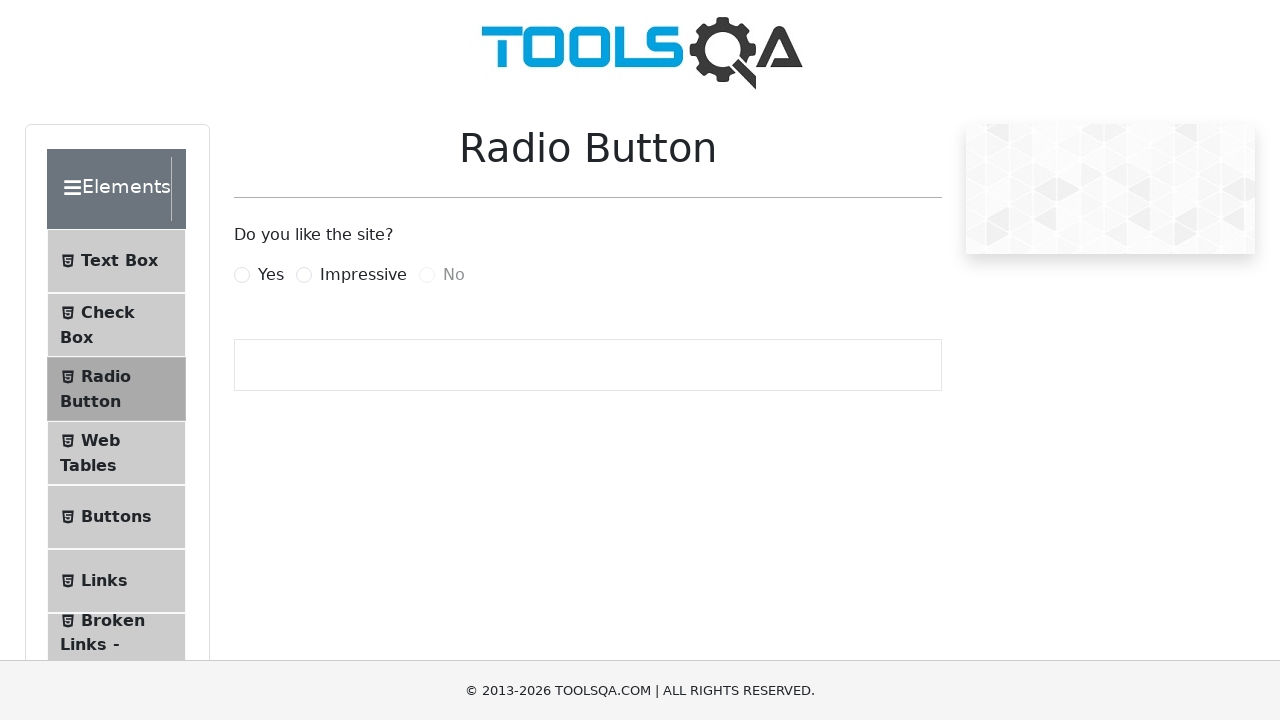

Clicked Yes radio button at (271, 275) on label[for='yesRadio']
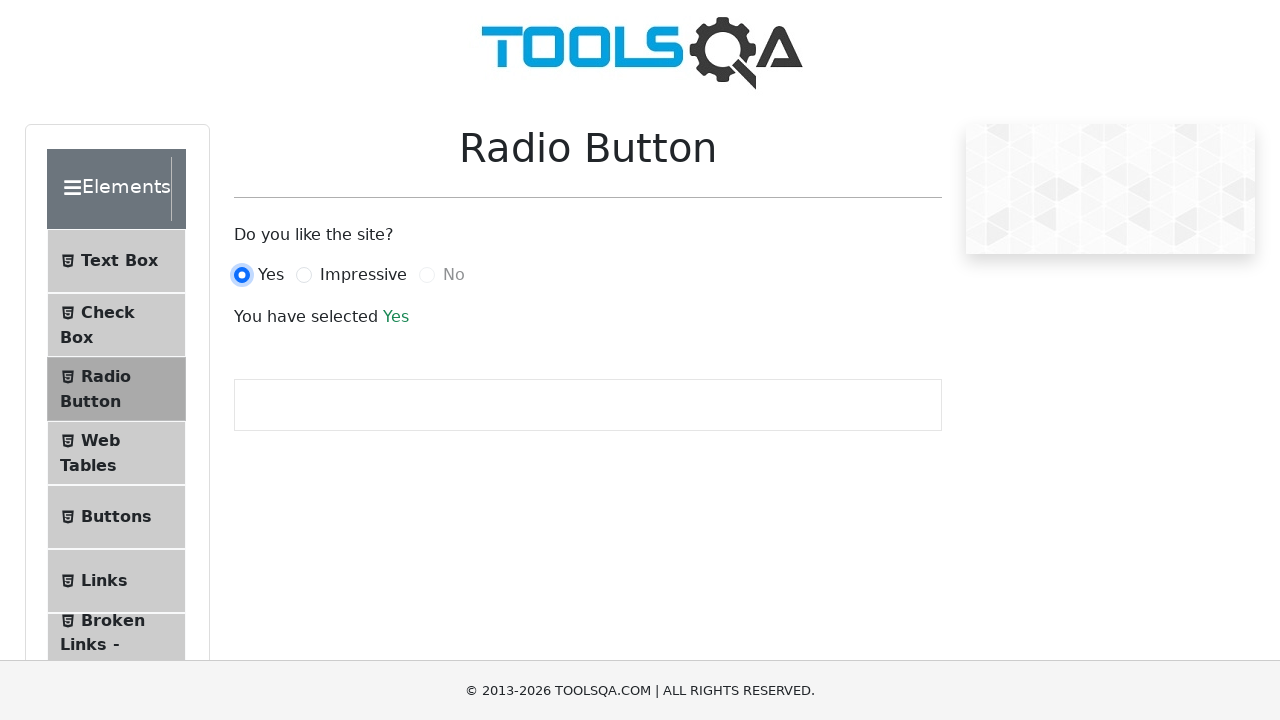

Verified 'You have selected Yes' message appeared
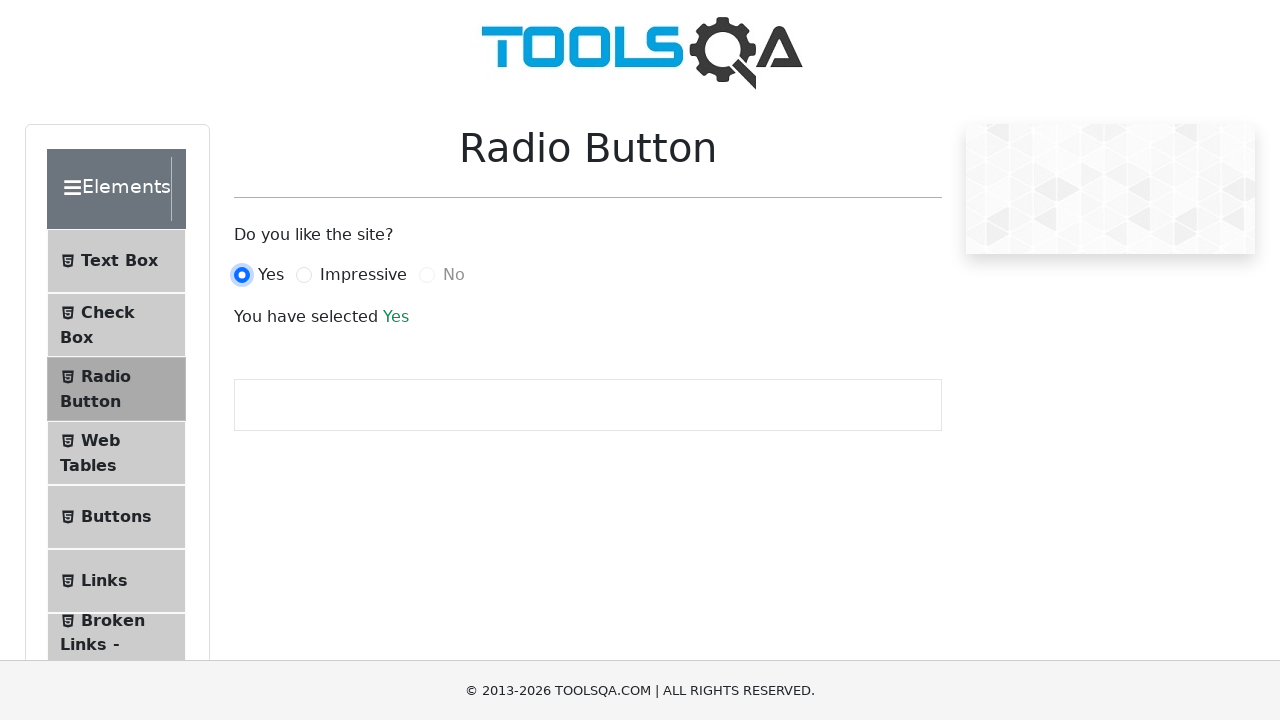

Clicked Impressive radio button at (363, 275) on label[for='impressiveRadio']
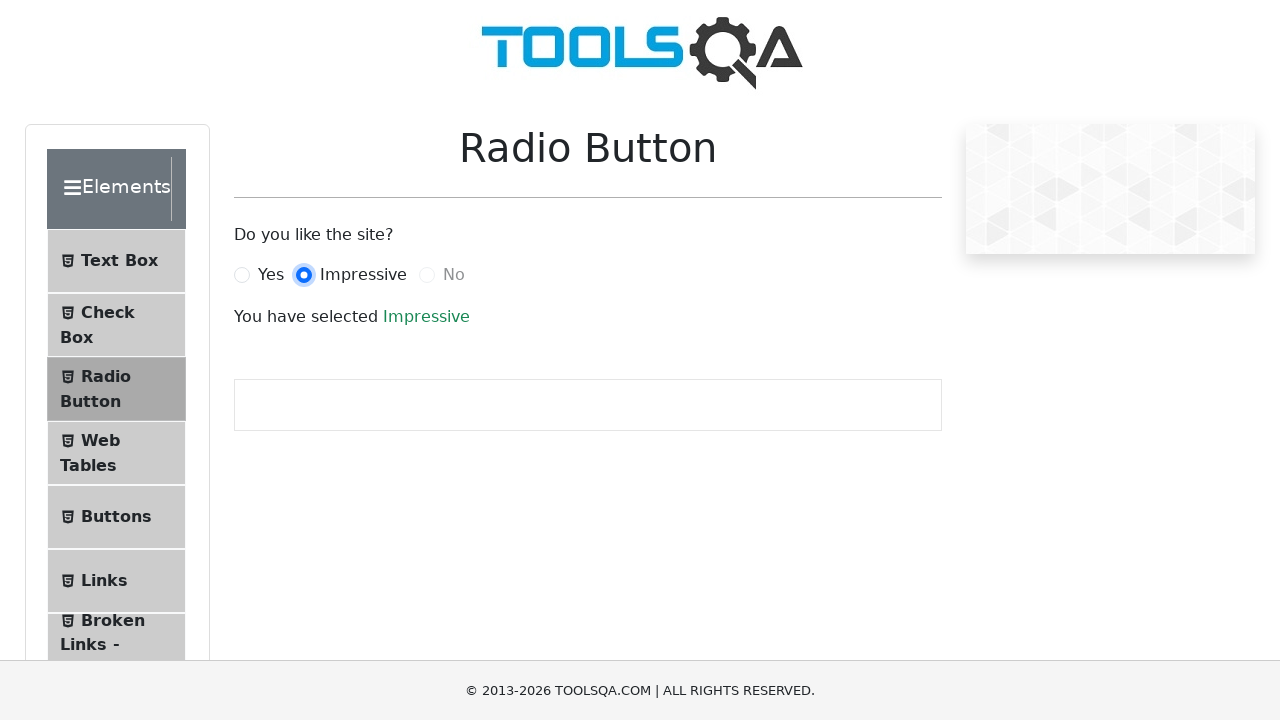

Verified 'You have selected Impressive' message appeared
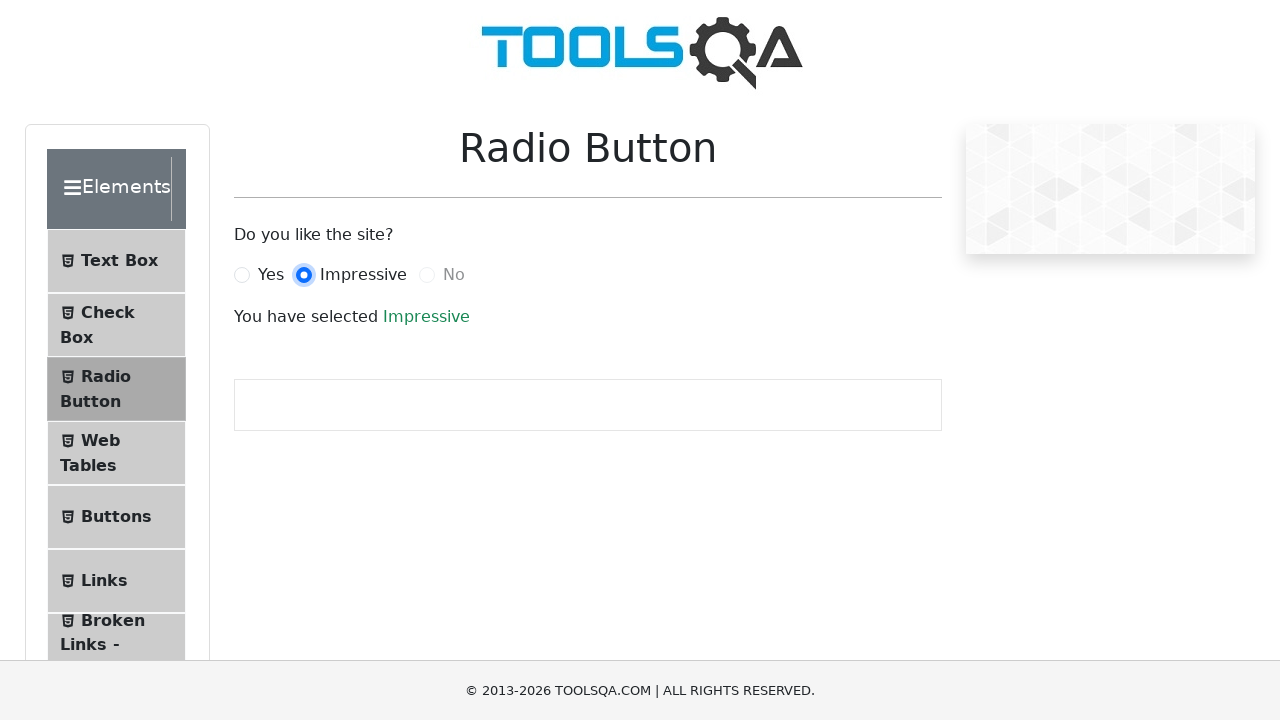

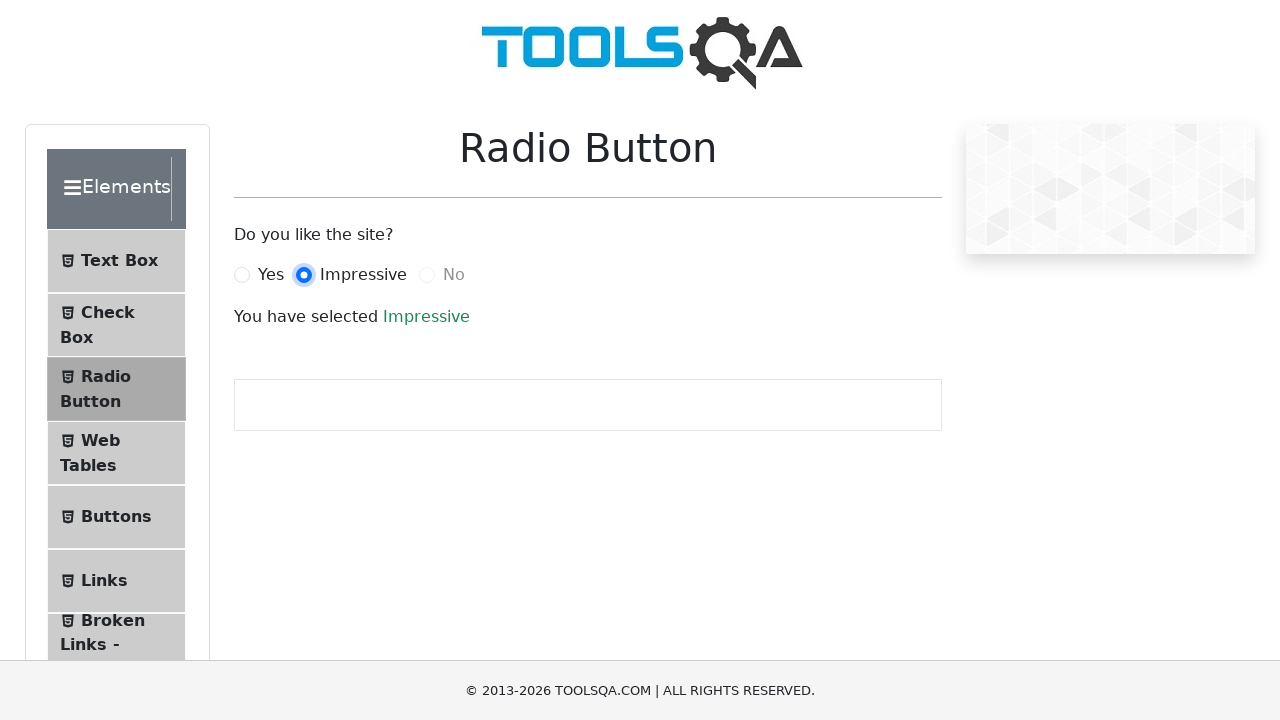